Tests browser alert handling by clicking a confirm button, waiting for the alert to appear, and dismissing it

Starting URL: https://demoqa.com/alerts

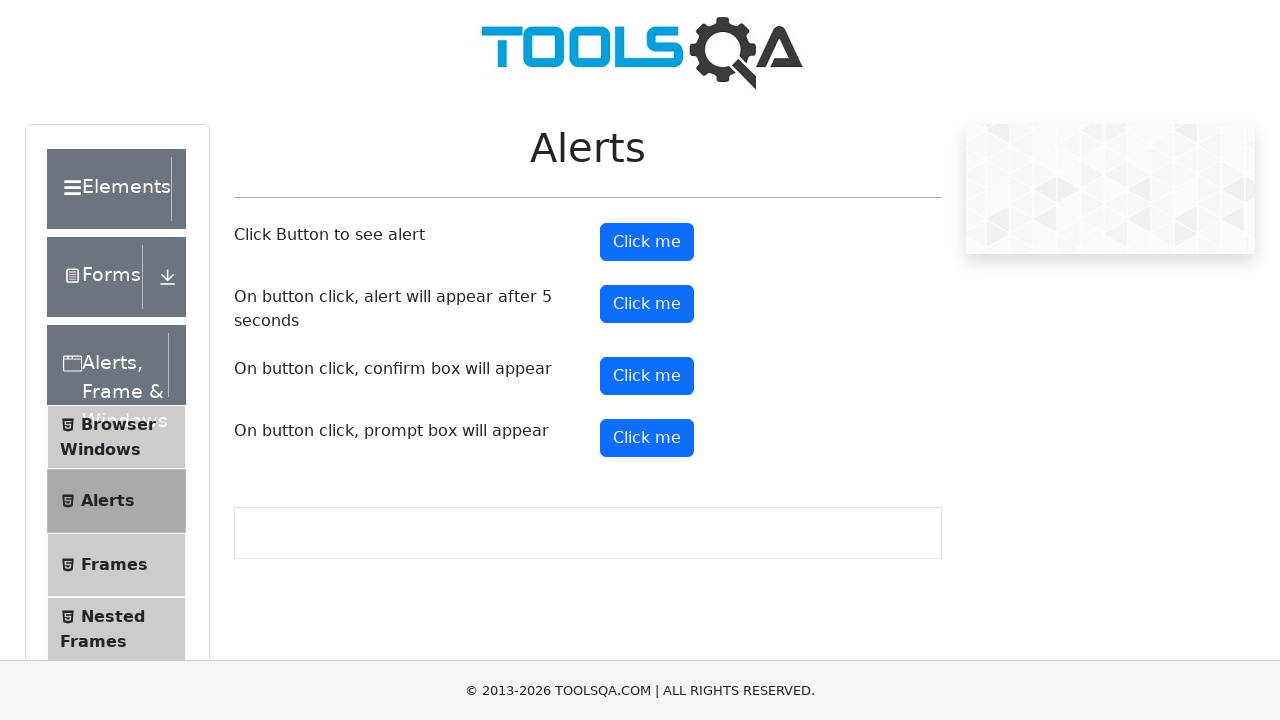

Clicked confirm button to trigger alert at (647, 376) on #confirmButton
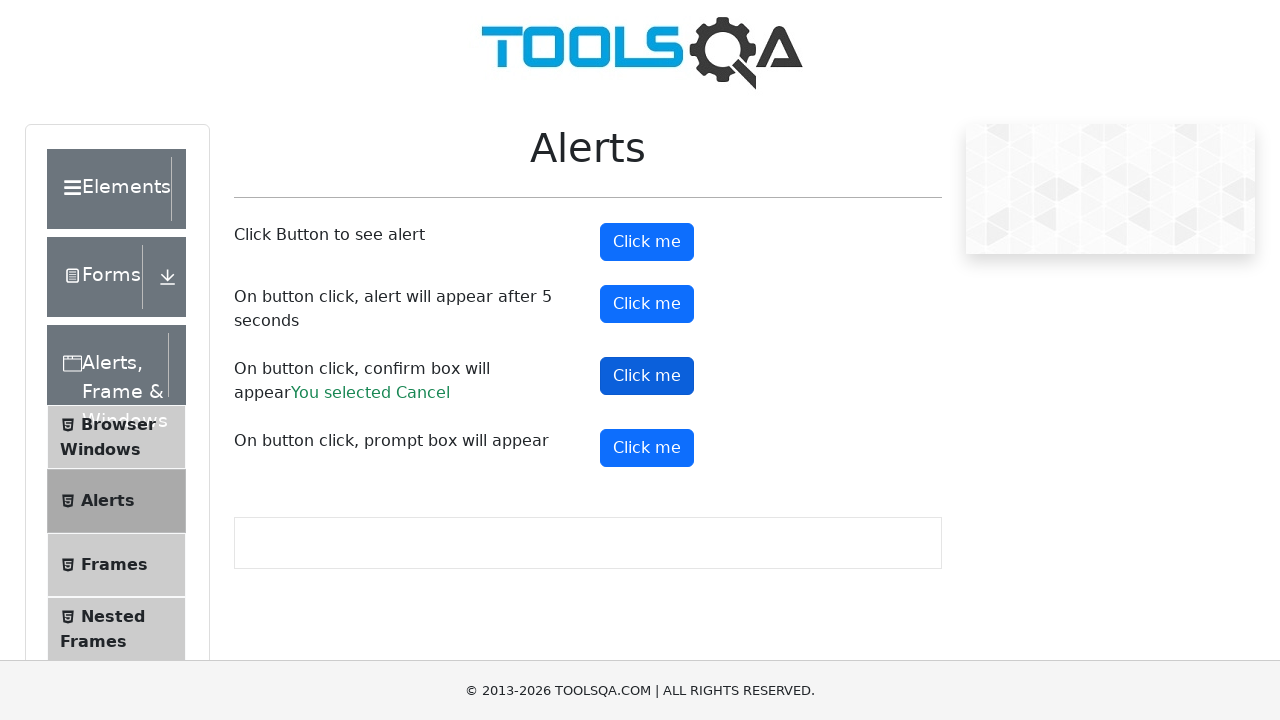

Set up dialog handler to dismiss alert
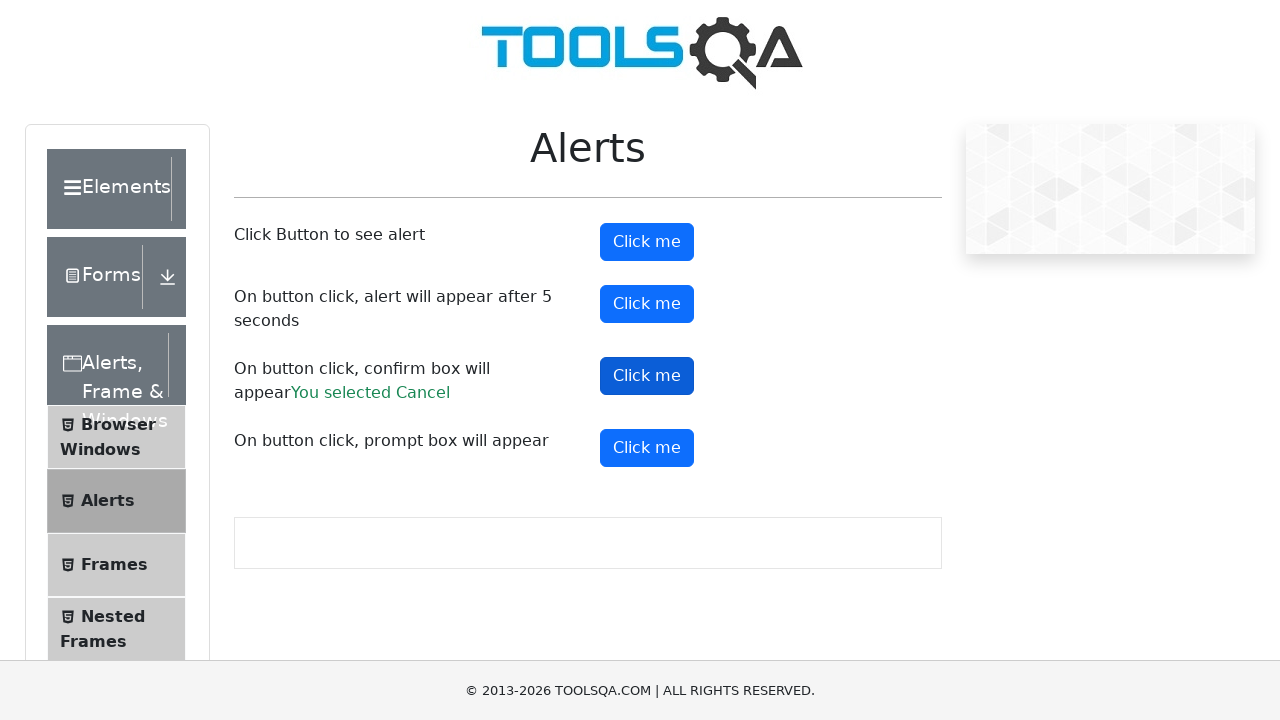

Alert was dismissed and result text appeared
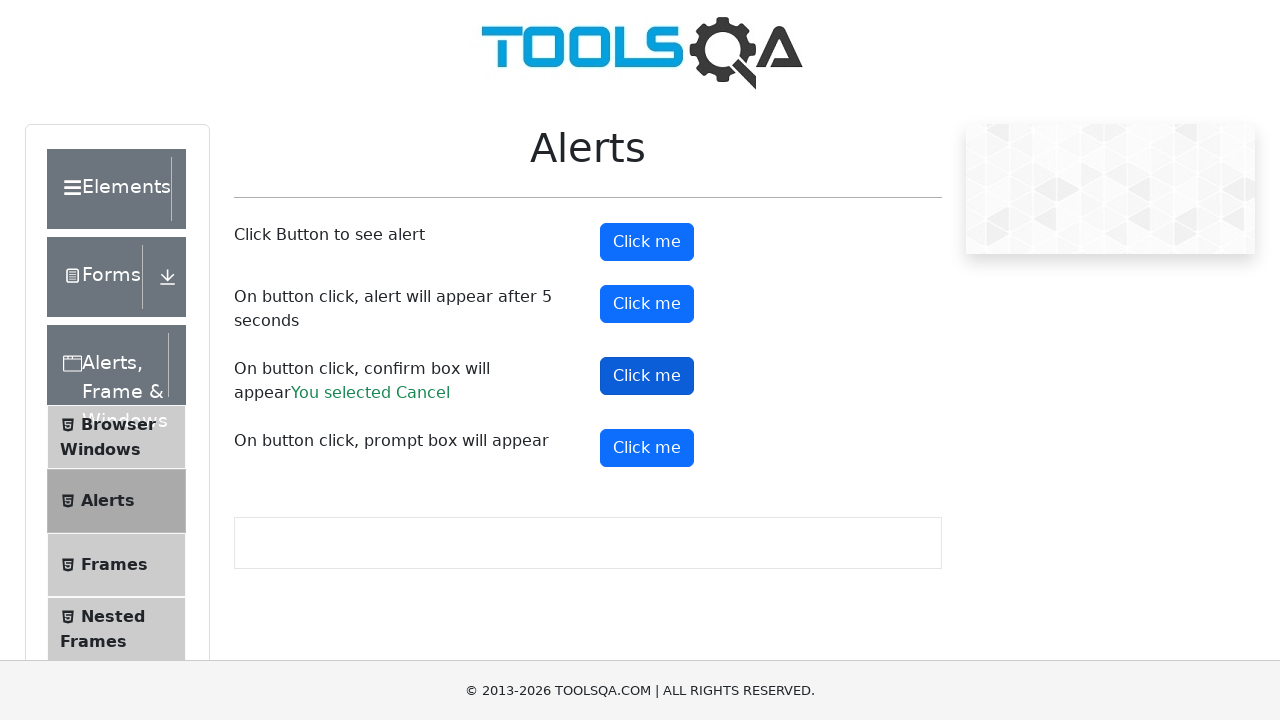

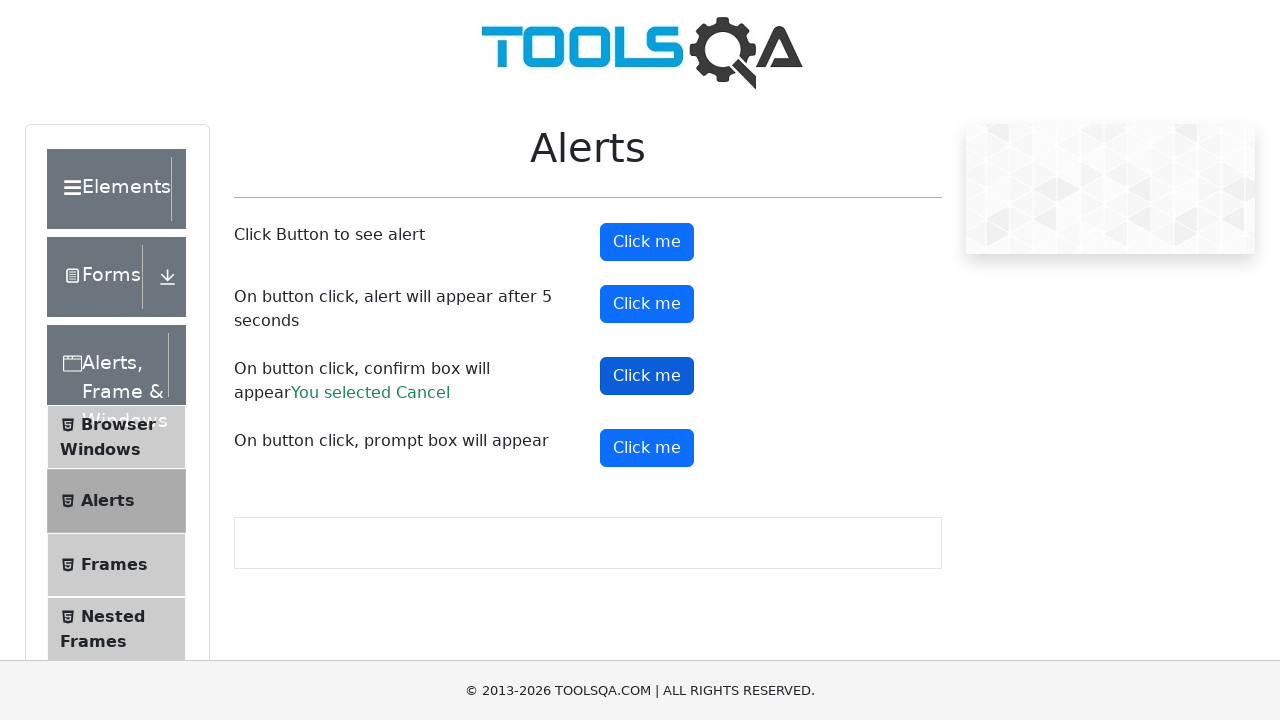